Opens the appointment modal and attempts to insert a past date into the date field

Starting URL: https://test-a-pet.vercel.app/

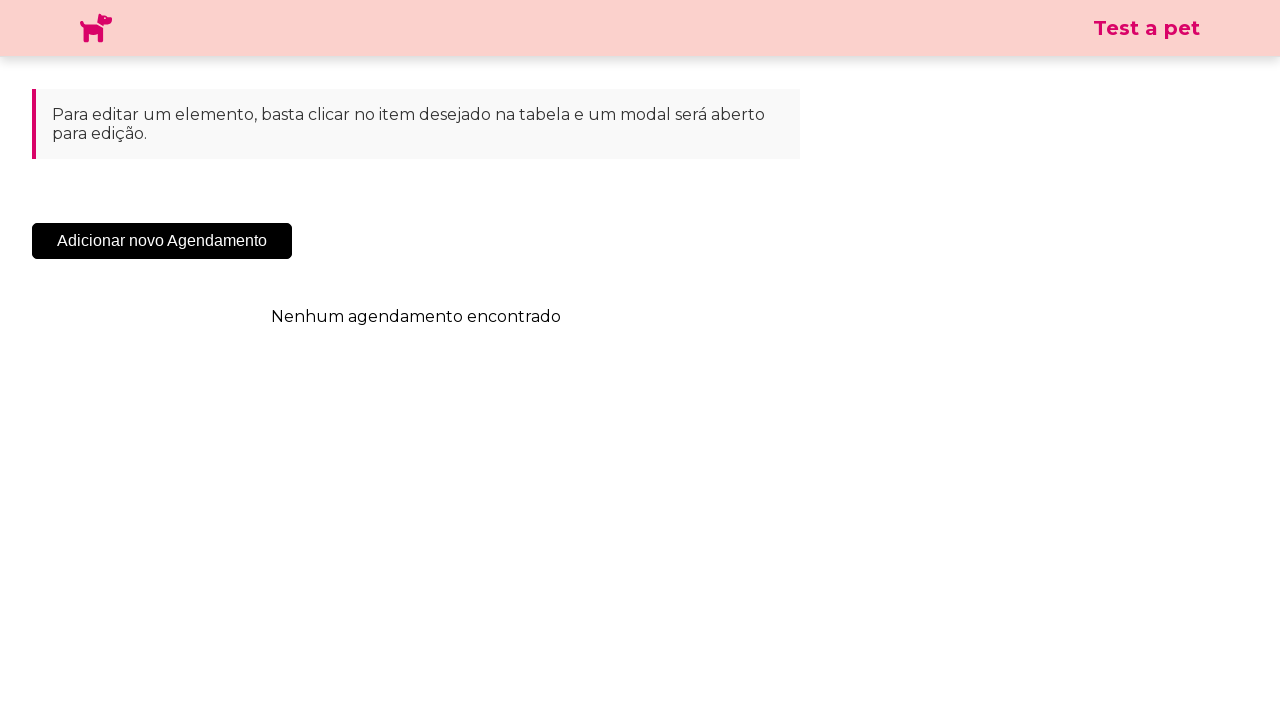

Clicked 'Add New Appointment' button to open appointment modal at (162, 241) on .sc-cHqXqK.kZzwzX
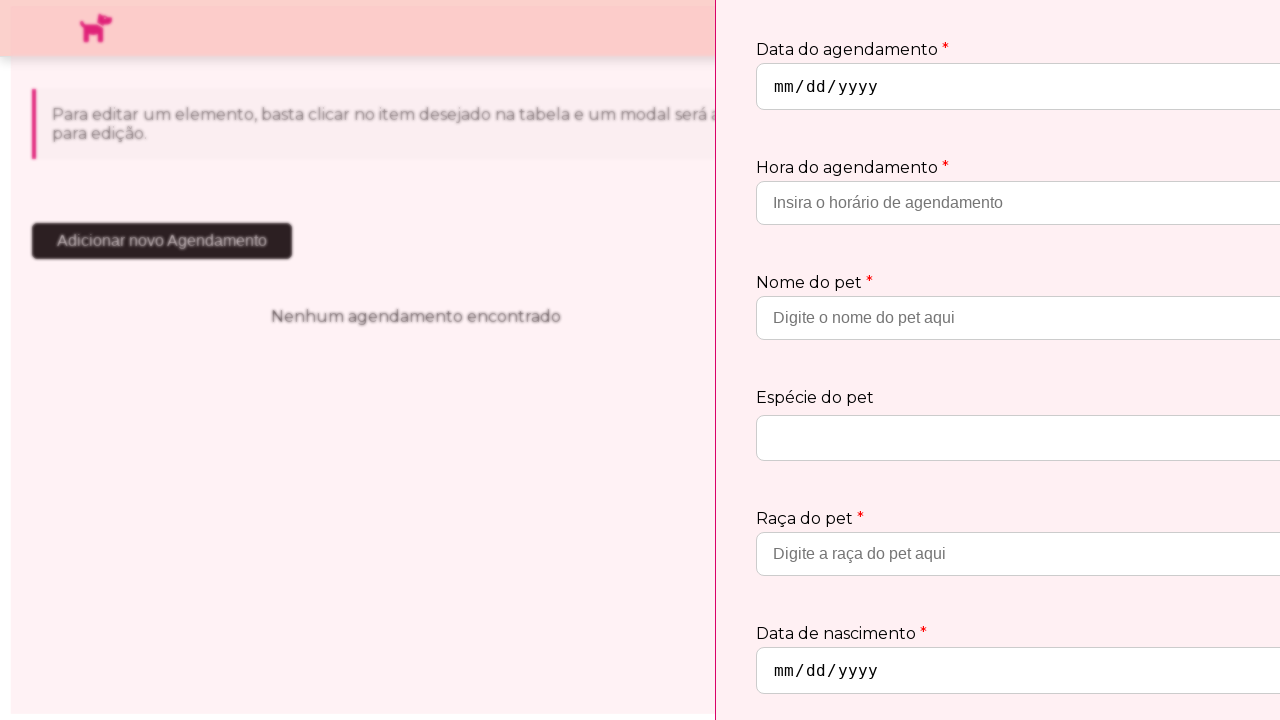

Appointment modal opened and date input field is visible
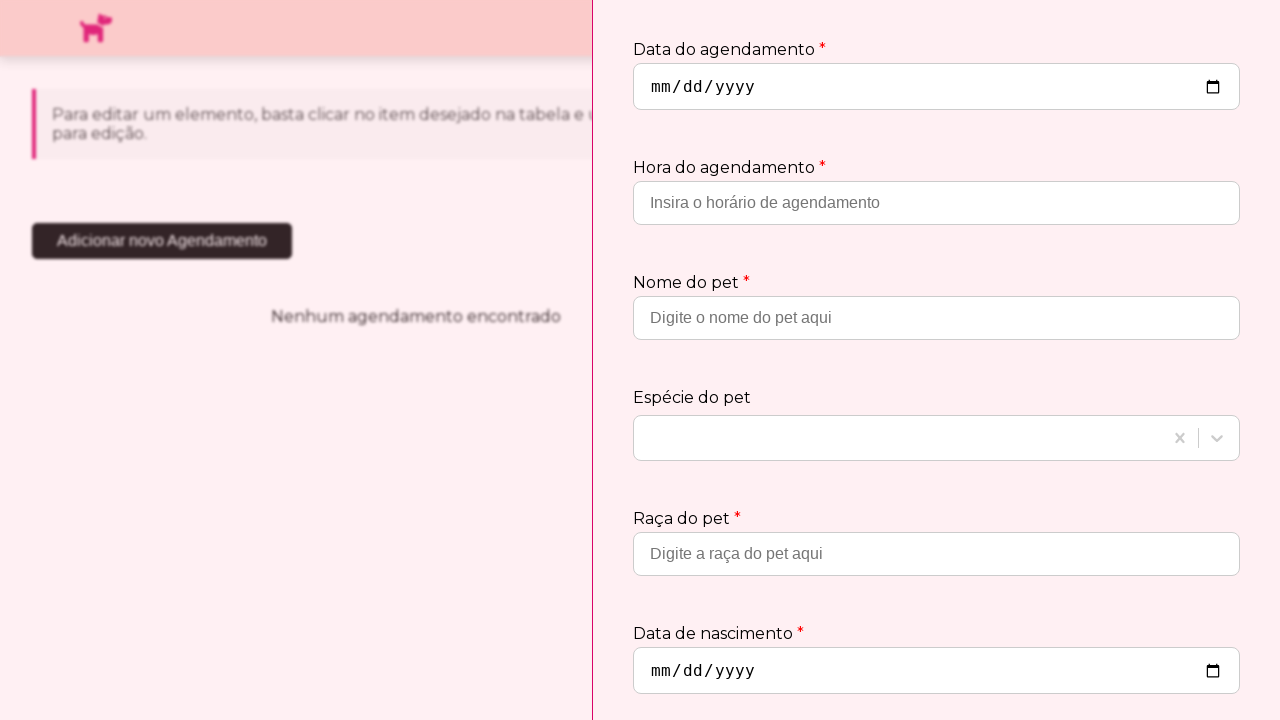

Filled date field with past date '2023-05-15' on input[type='date']
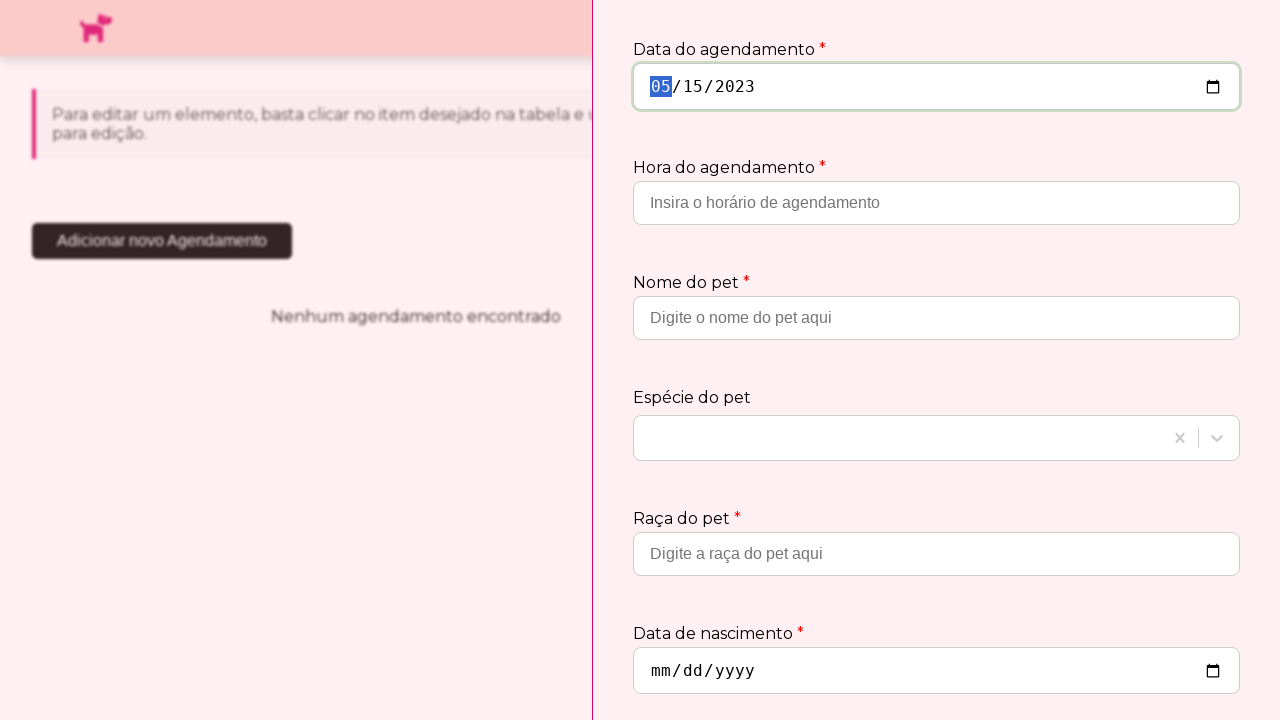

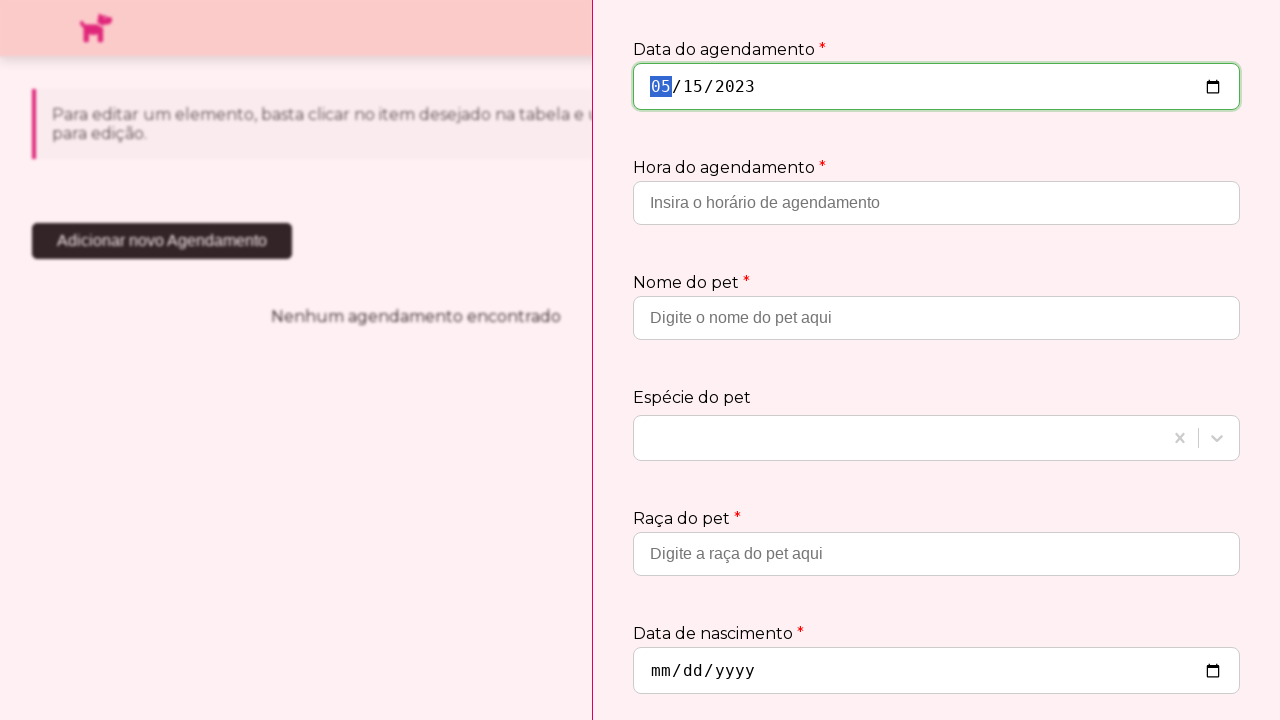